Tests clicking the references to animals button and verifies success message appears

Starting URL: https://neuronpedia.org/gemma-scope#analyze

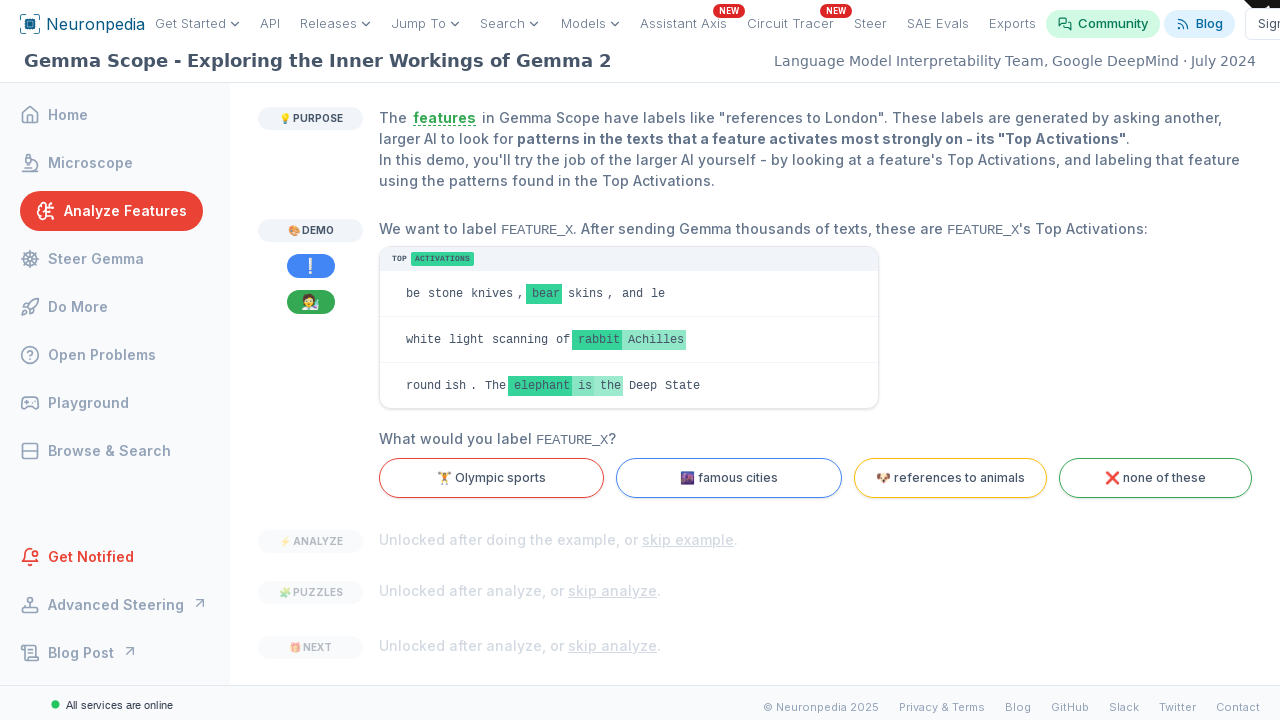

Navigated to Neuronpedia Gemma Scope analyze page
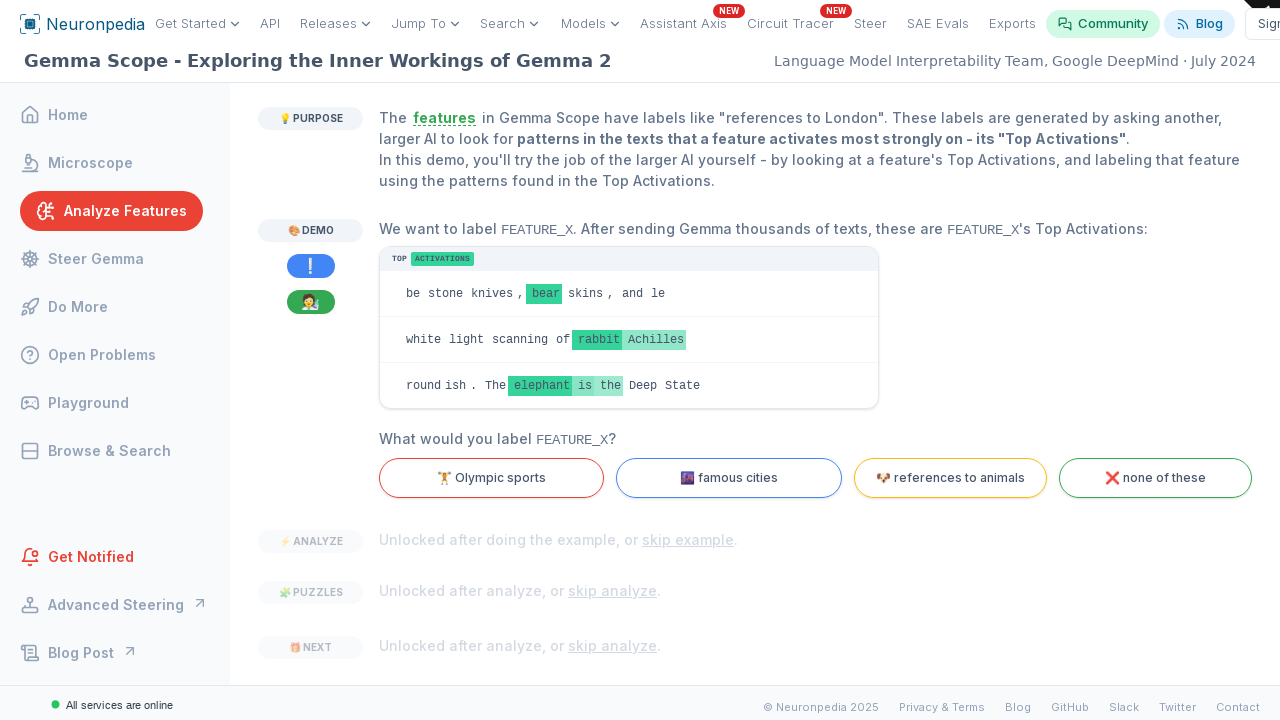

Clicked 'references to animals' button at (950, 478) on internal:text="references to animals"i
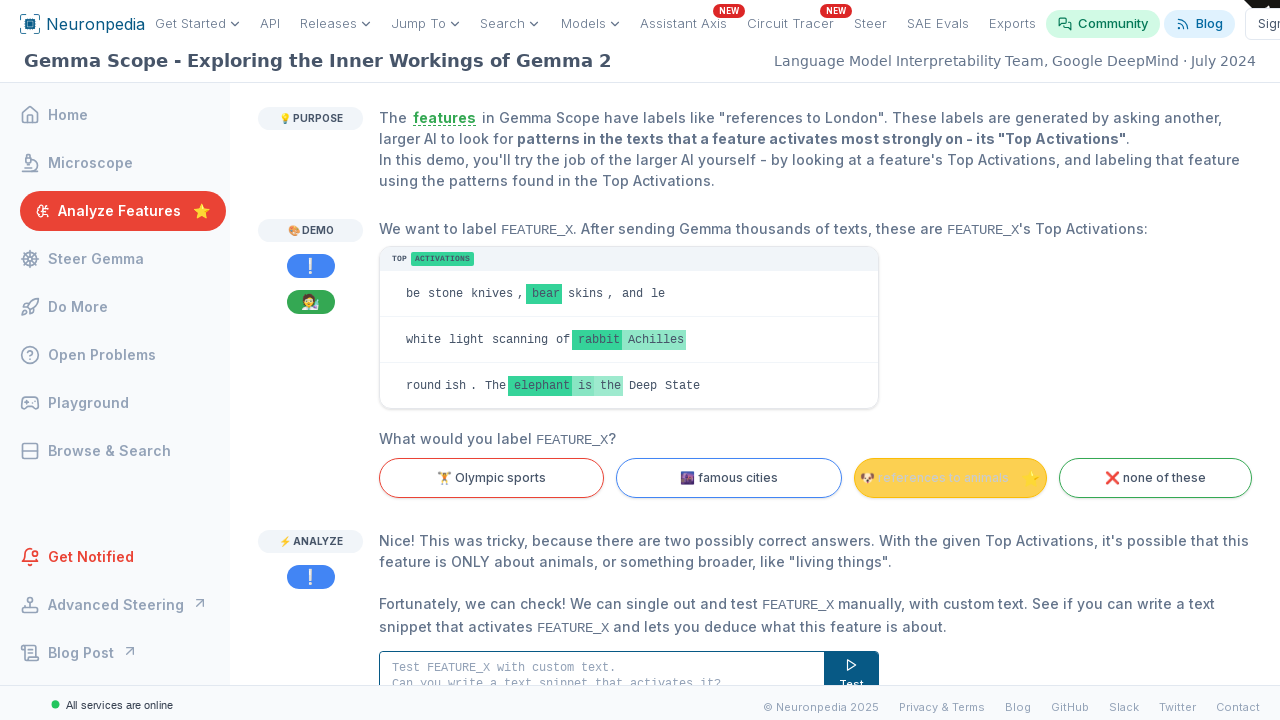

Success message appeared confirming correct answer
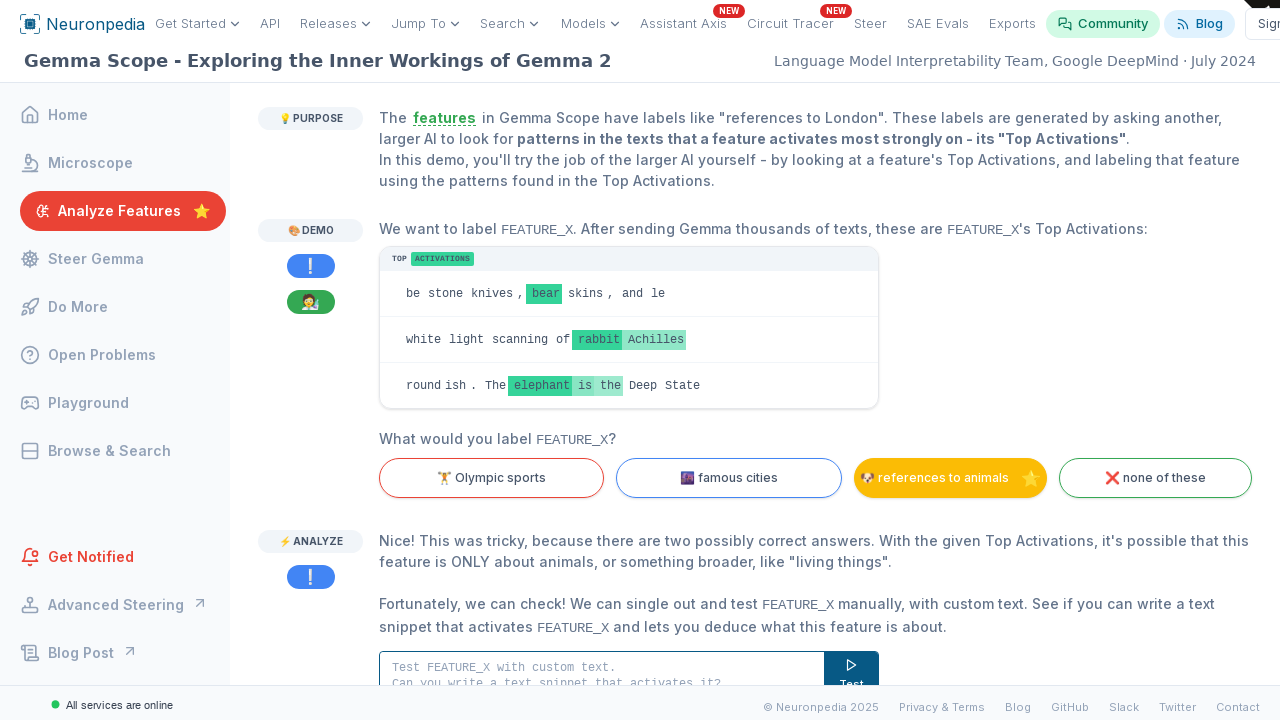

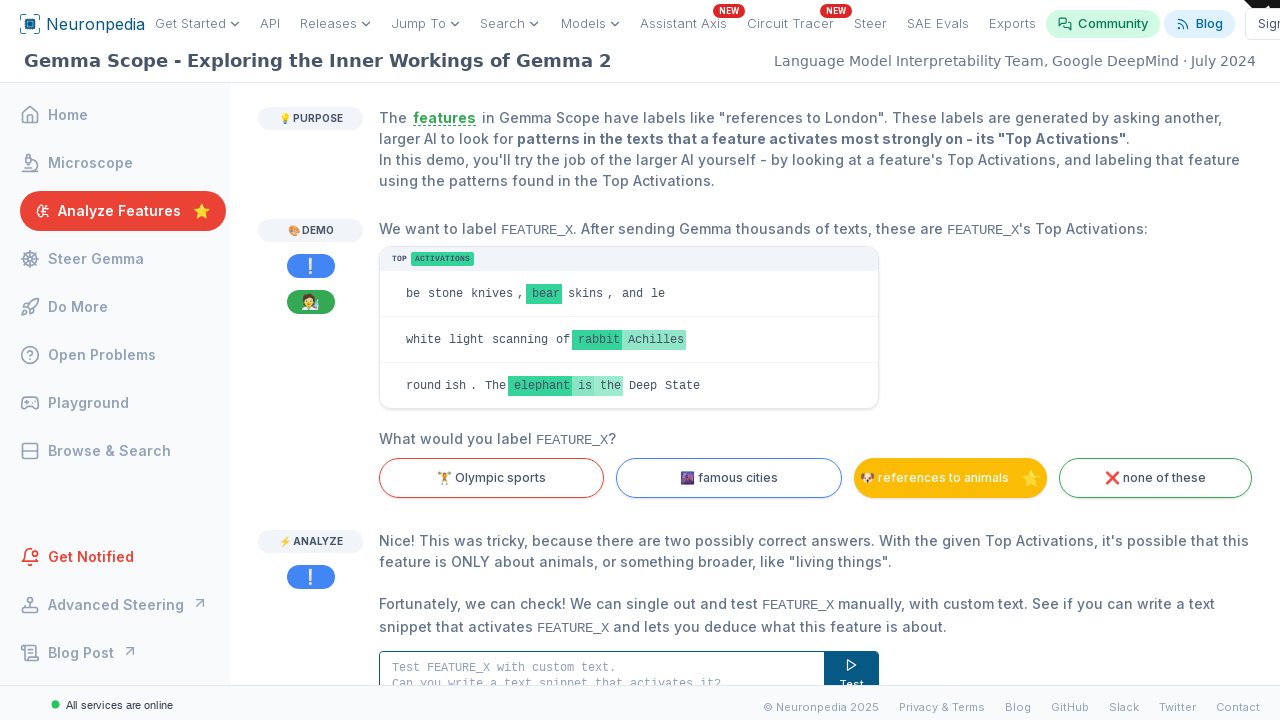